Navigates to JavaScript.info tutorial site and clicks a link to navigate to a tutorial section

Starting URL: https://javascript.info/

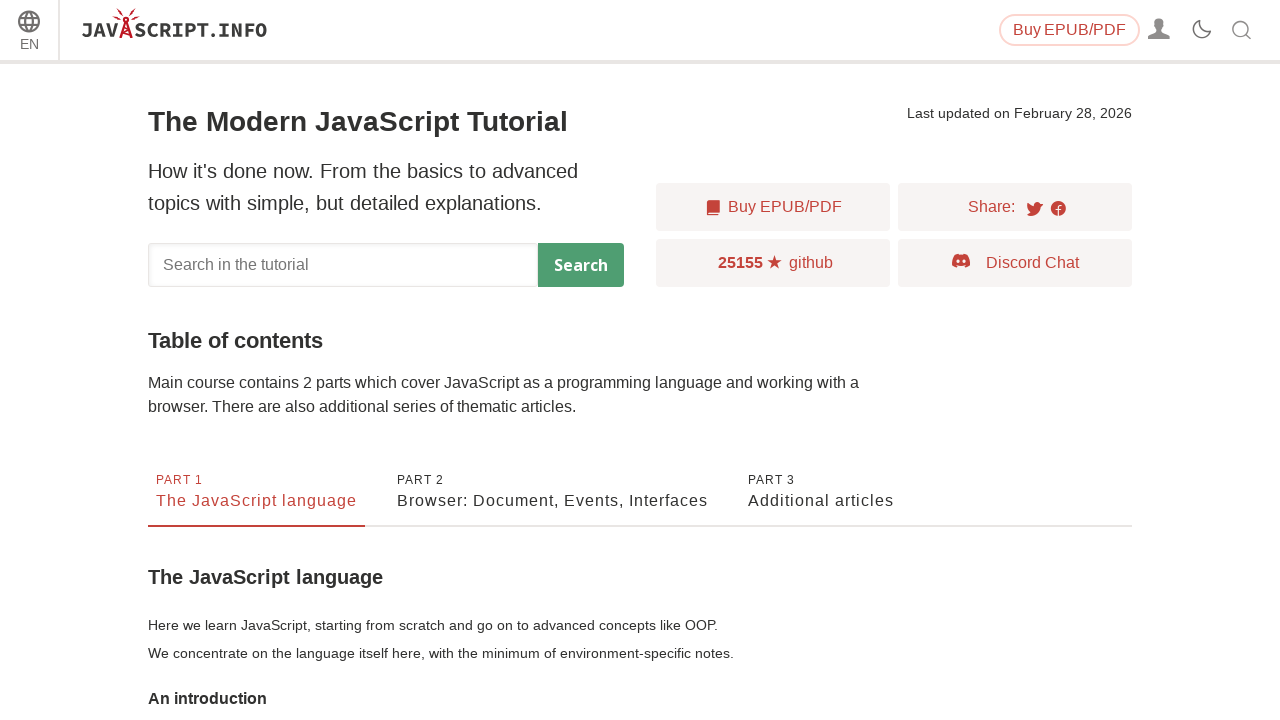

Waited for JavaScript.info page to load (domcontentloaded)
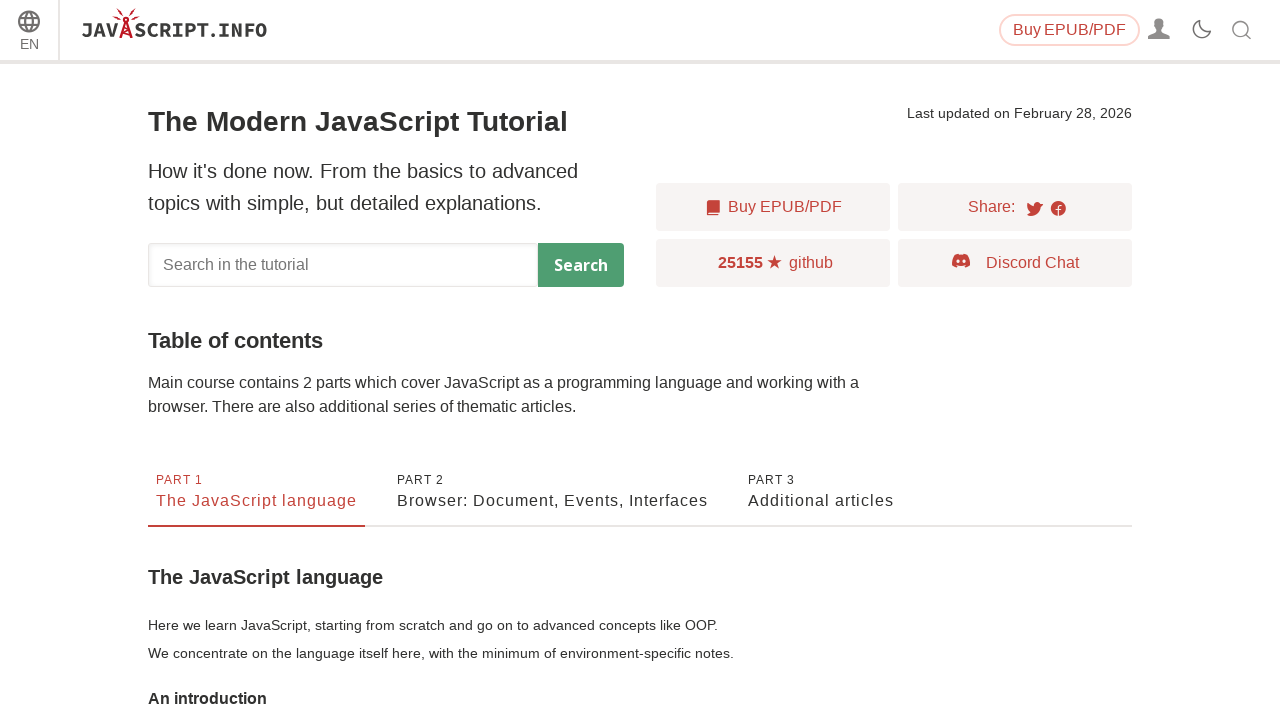

Clicked the first tutorial link to navigate to a section at (208, 698) on a.list__link >> nth=0
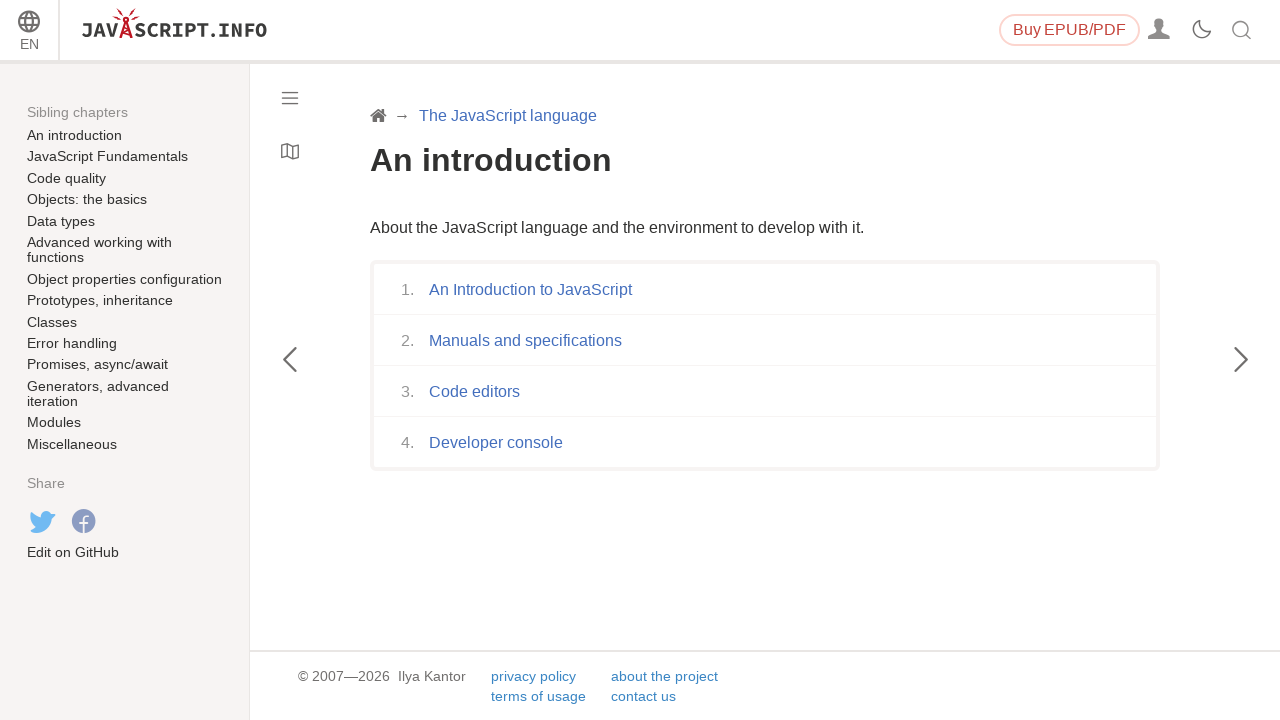

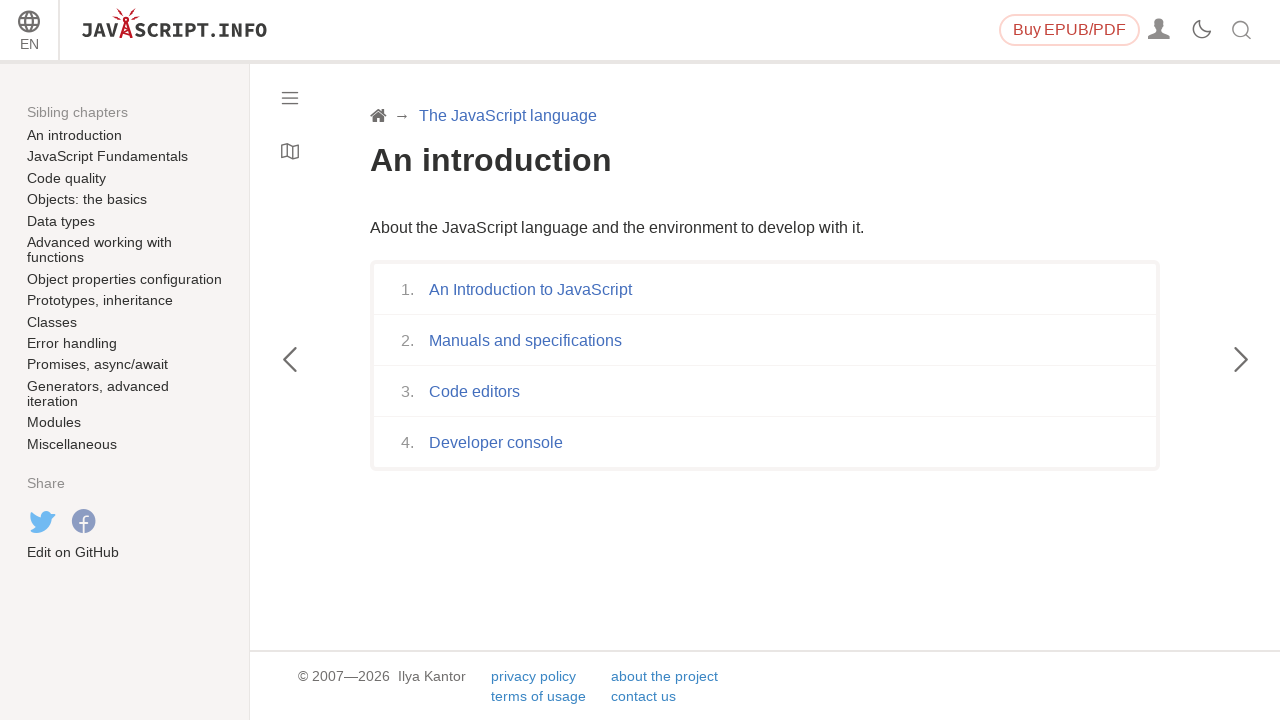